Tests date picker functionality by opening a date picker calendar and selecting a specific date (23rd) from the available options.

Starting URL: http://demo.automationtesting.in/Datepicker.html

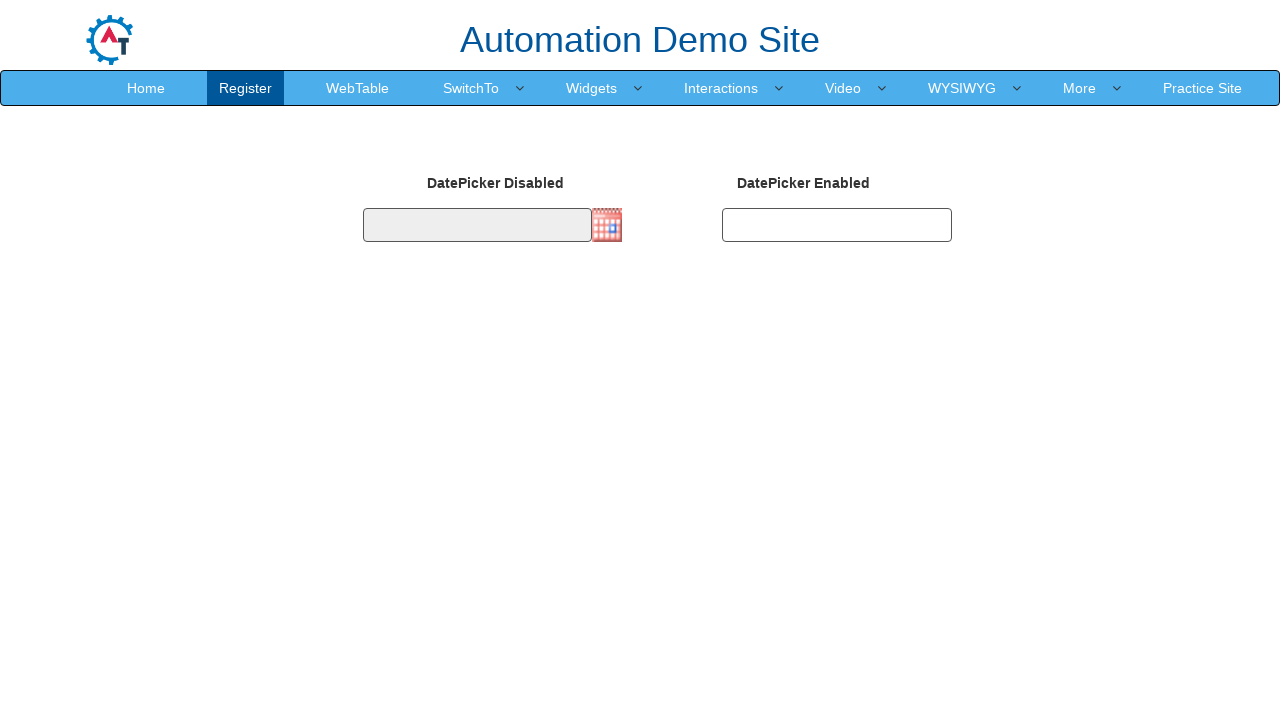

Clicked on the date picker icon to open the calendar at (607, 225) on xpath=//*[@class='imgdp']
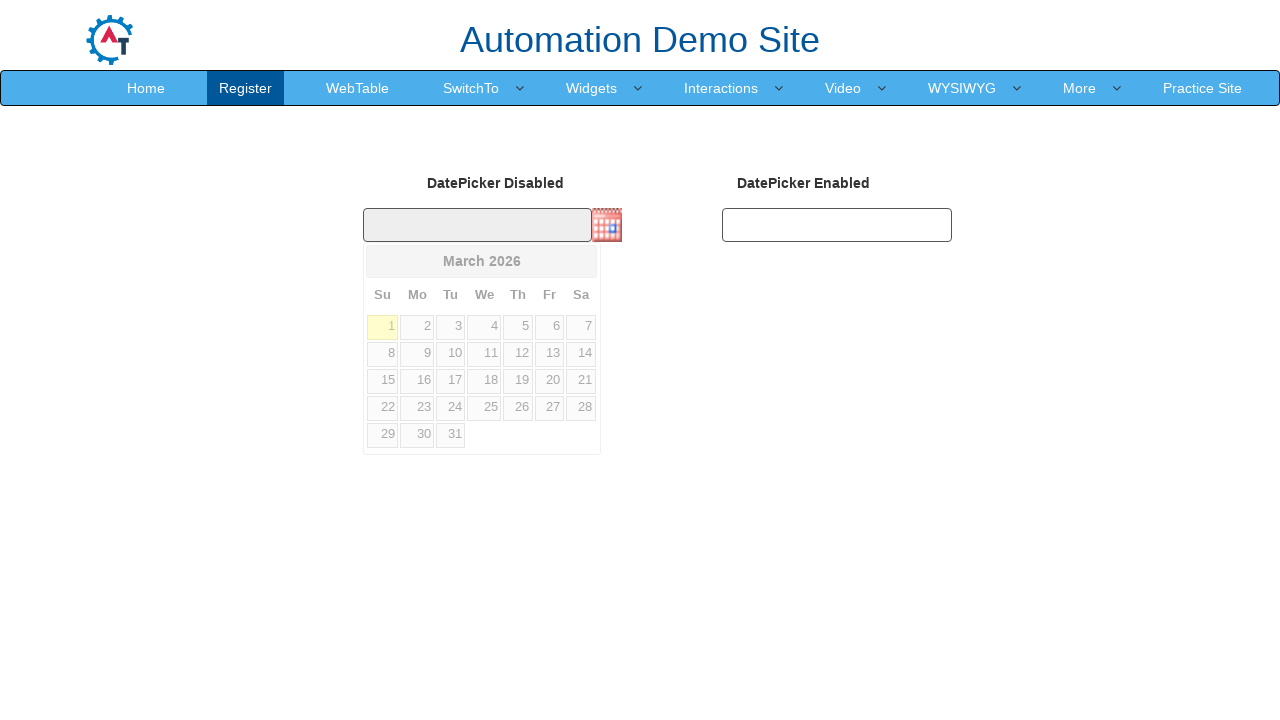

Date picker calendar appeared
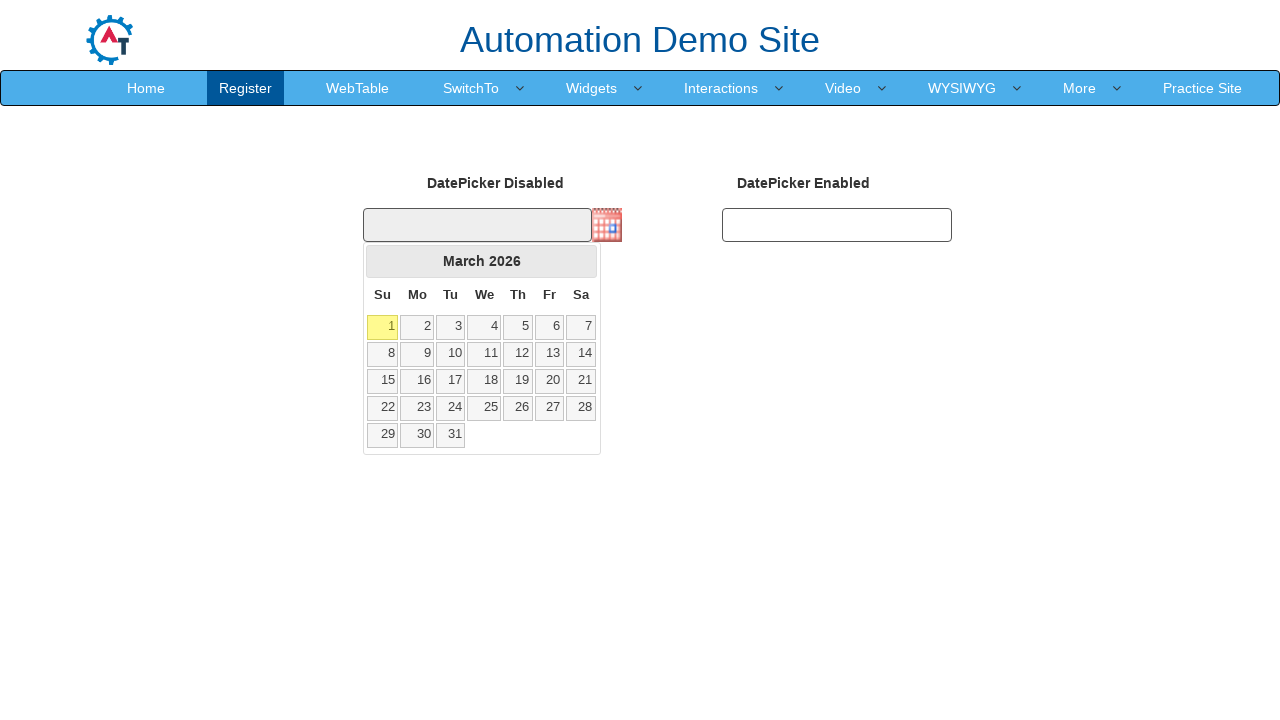

Selected the 23rd date from the calendar at (417, 408) on #ui-datepicker-div td:has-text('23')
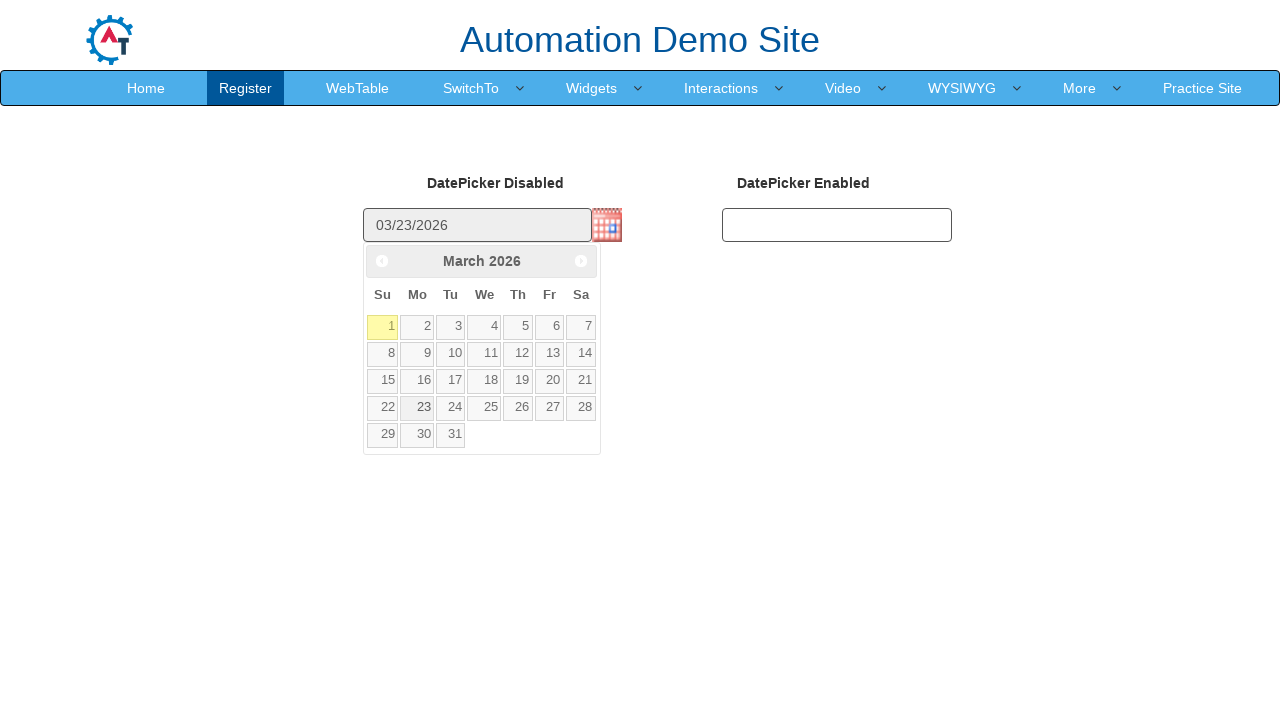

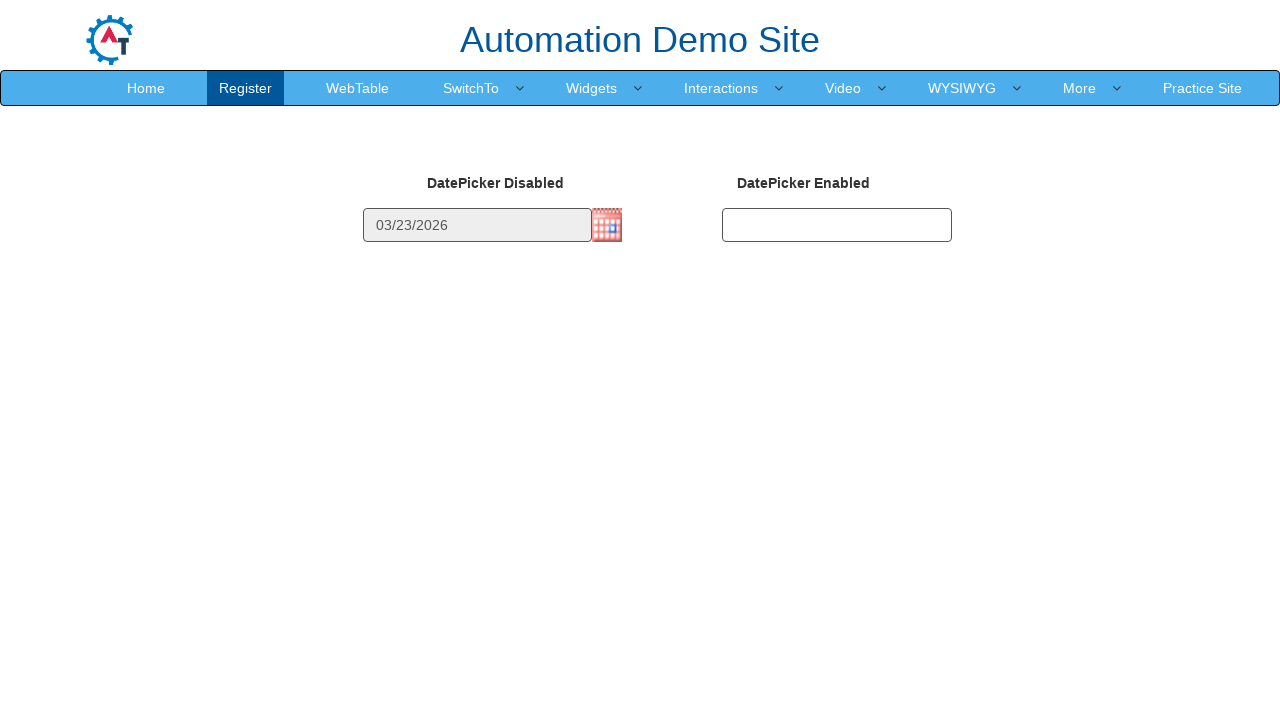